Tests radio button functionality by clicking on the Yes radio button option

Starting URL: https://demoqa.com/radio-button

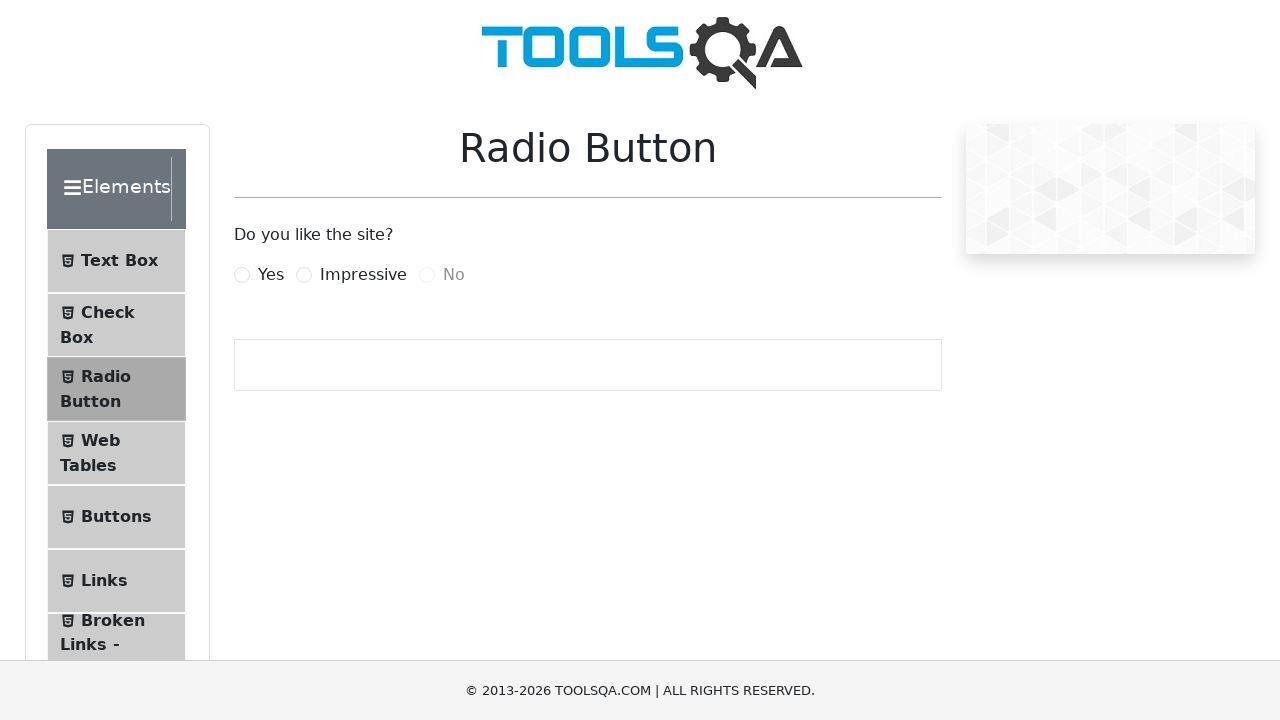

Clicked on the Yes radio button label at (271, 275) on label[for='yesRadio']
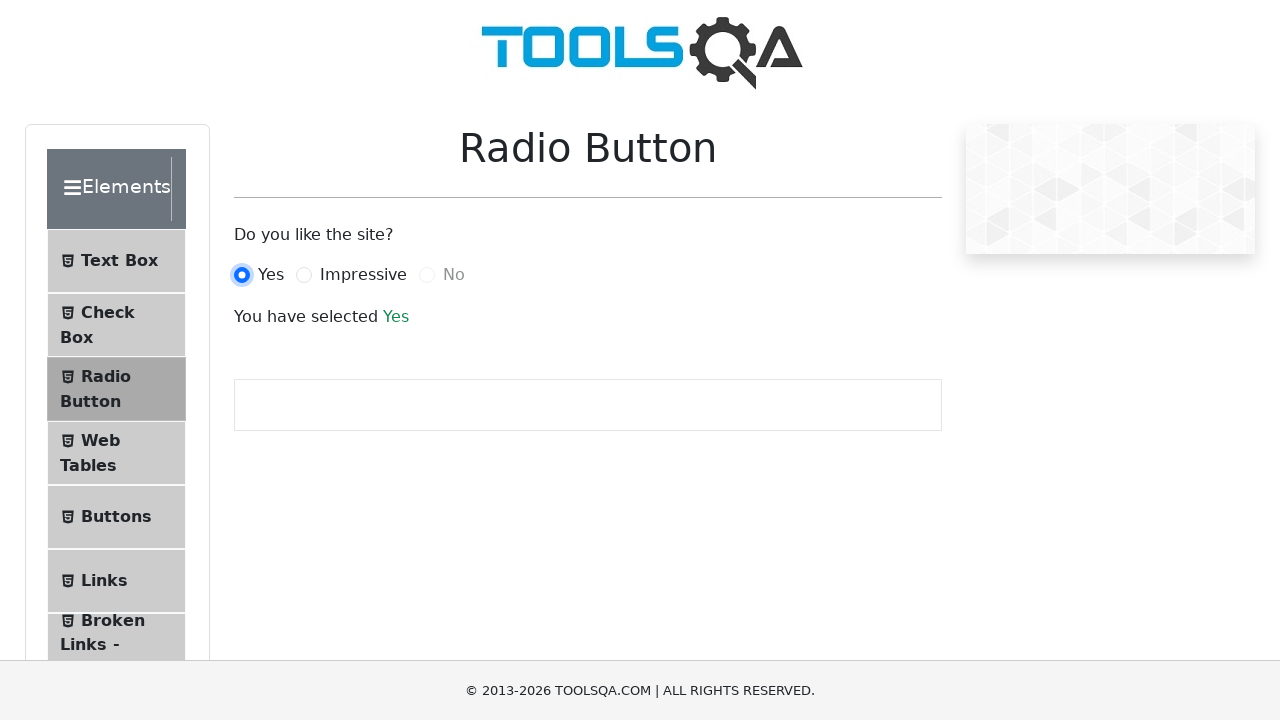

Waited 2 seconds to see the result
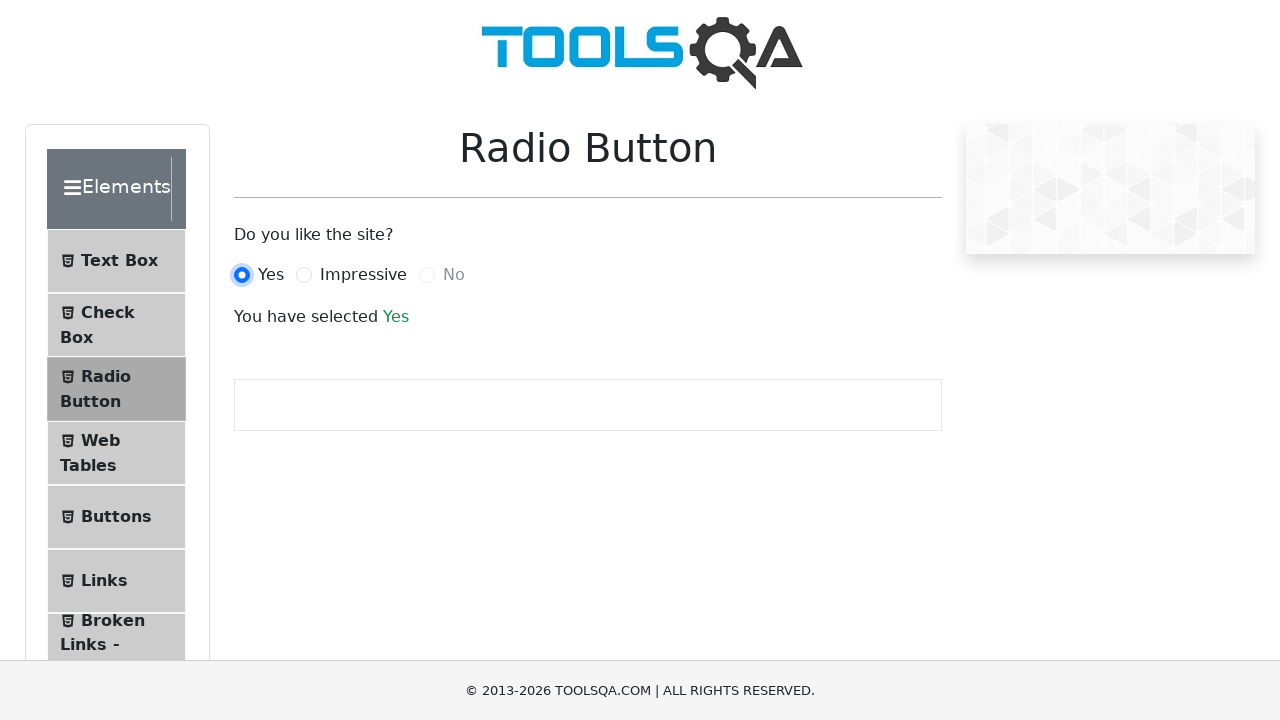

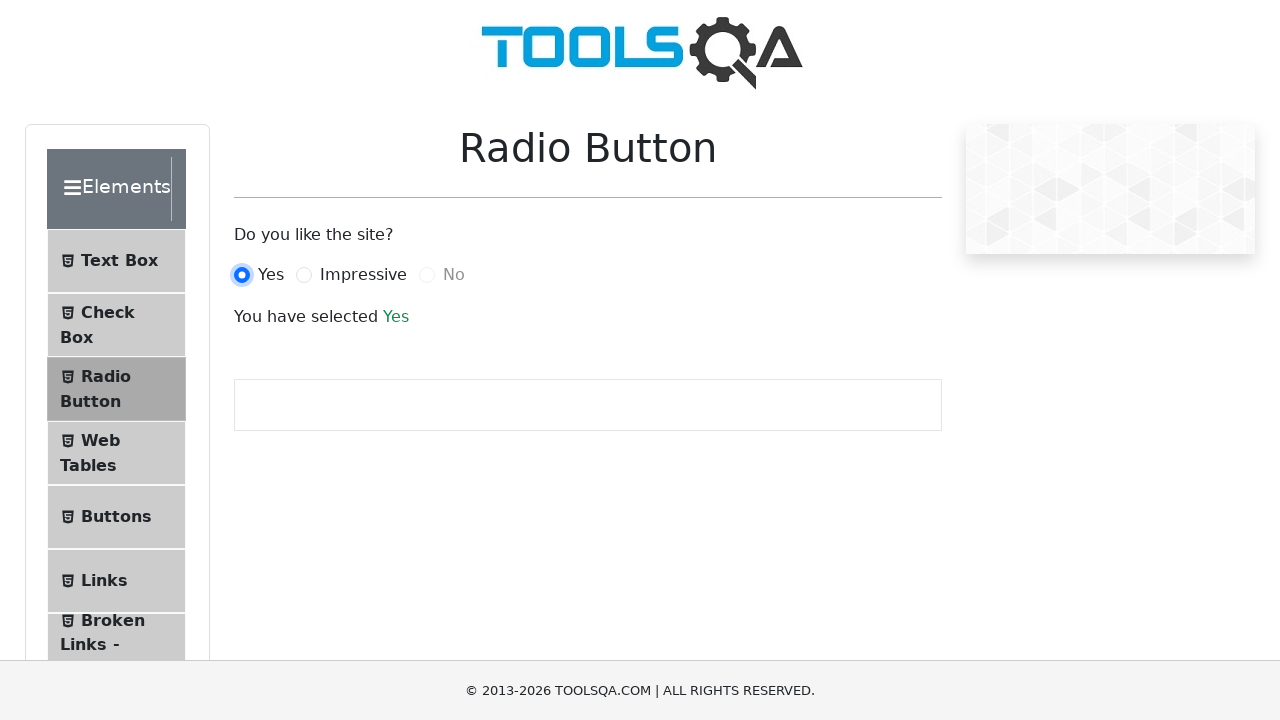